Tests filtering to display only completed items

Starting URL: https://demo.playwright.dev/todomvc

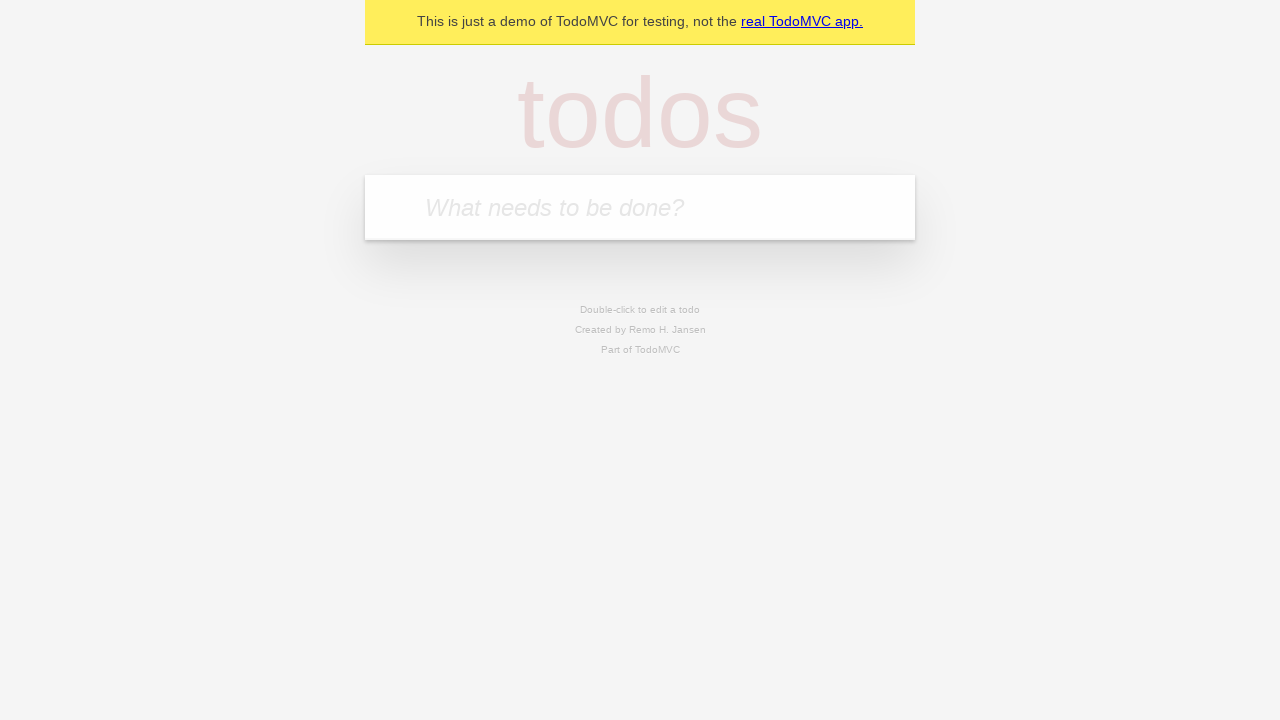

Filled todo input with 'buy some cheese2' on internal:attr=[placeholder="What needs to be done?"i]
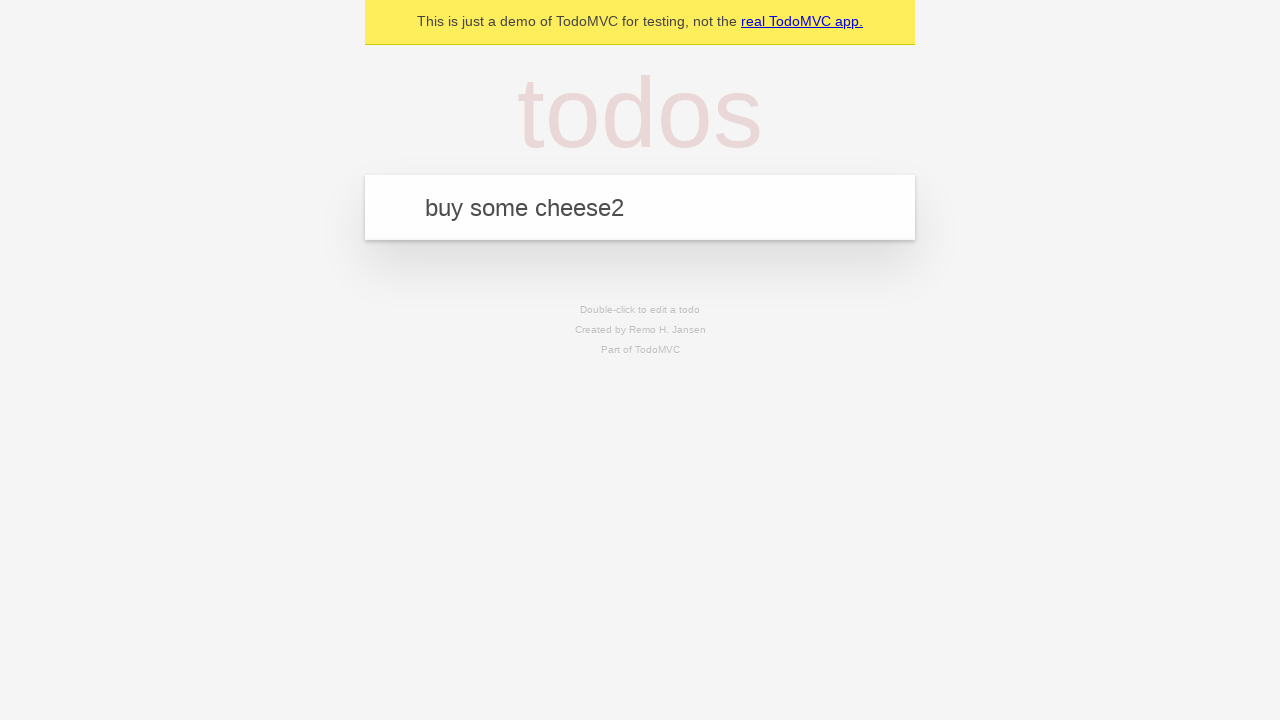

Pressed Enter to add first todo on internal:attr=[placeholder="What needs to be done?"i]
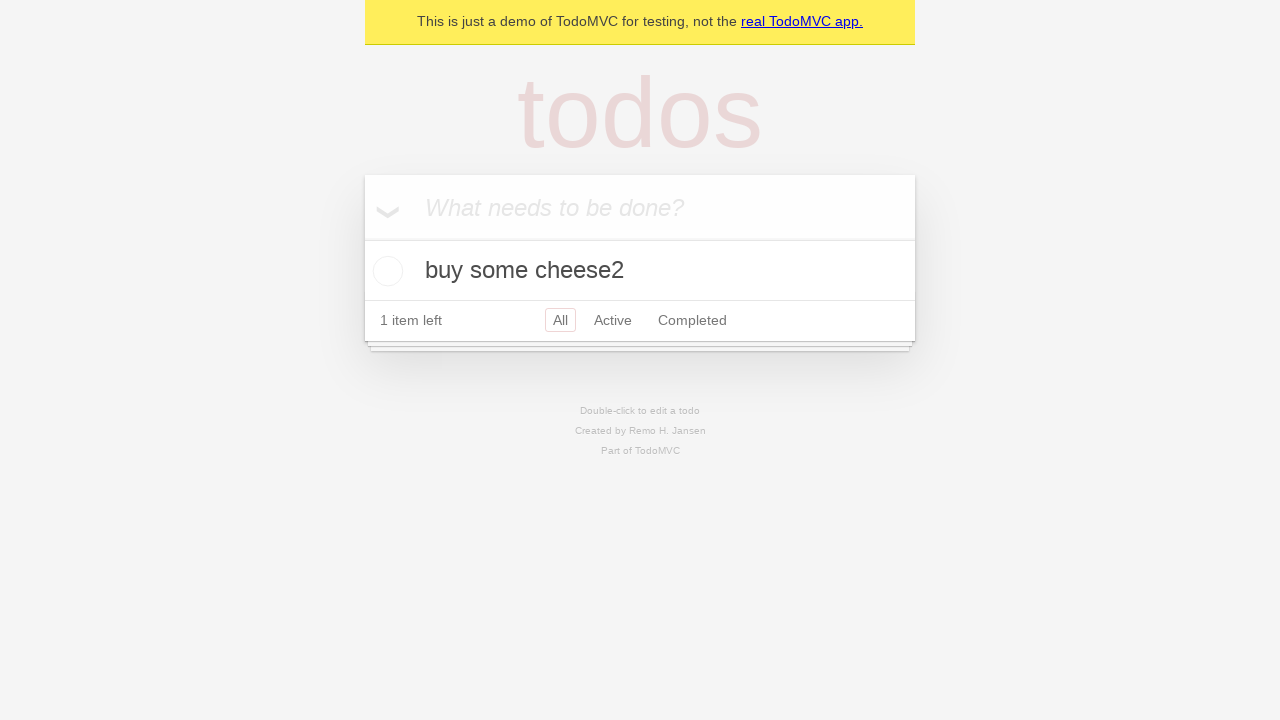

Filled todo input with 'feed the cat' on internal:attr=[placeholder="What needs to be done?"i]
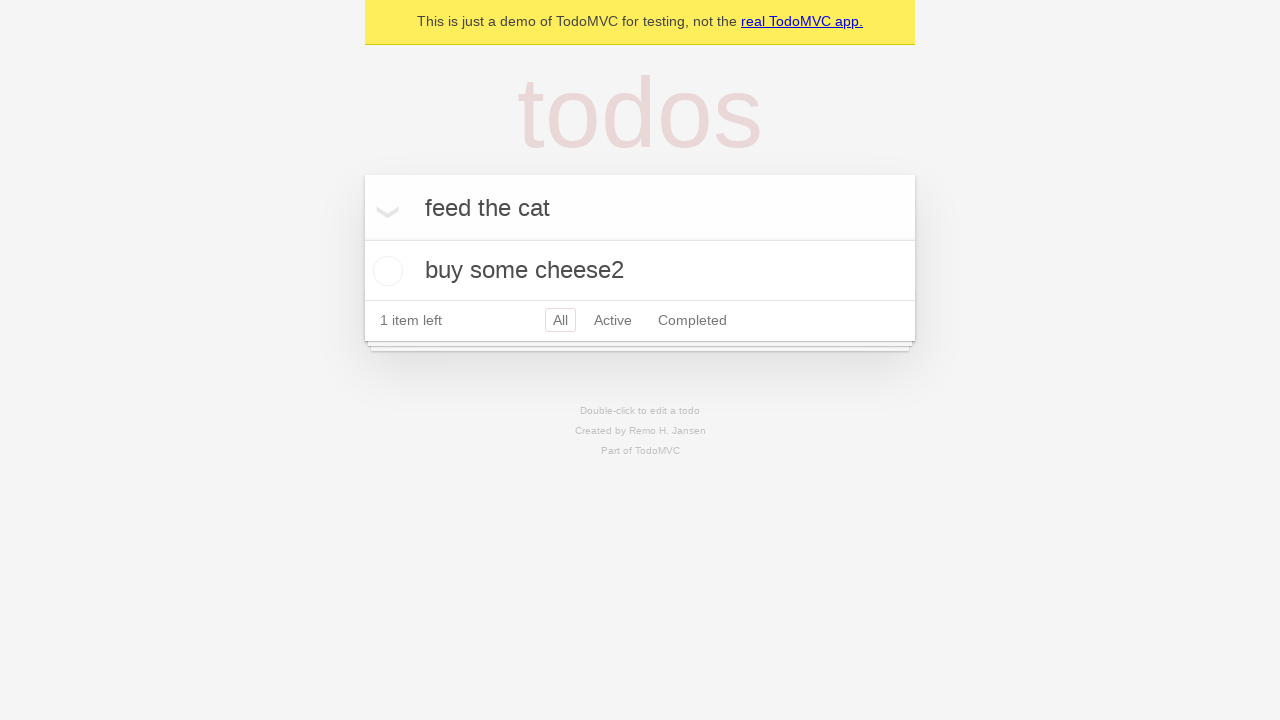

Pressed Enter to add second todo on internal:attr=[placeholder="What needs to be done?"i]
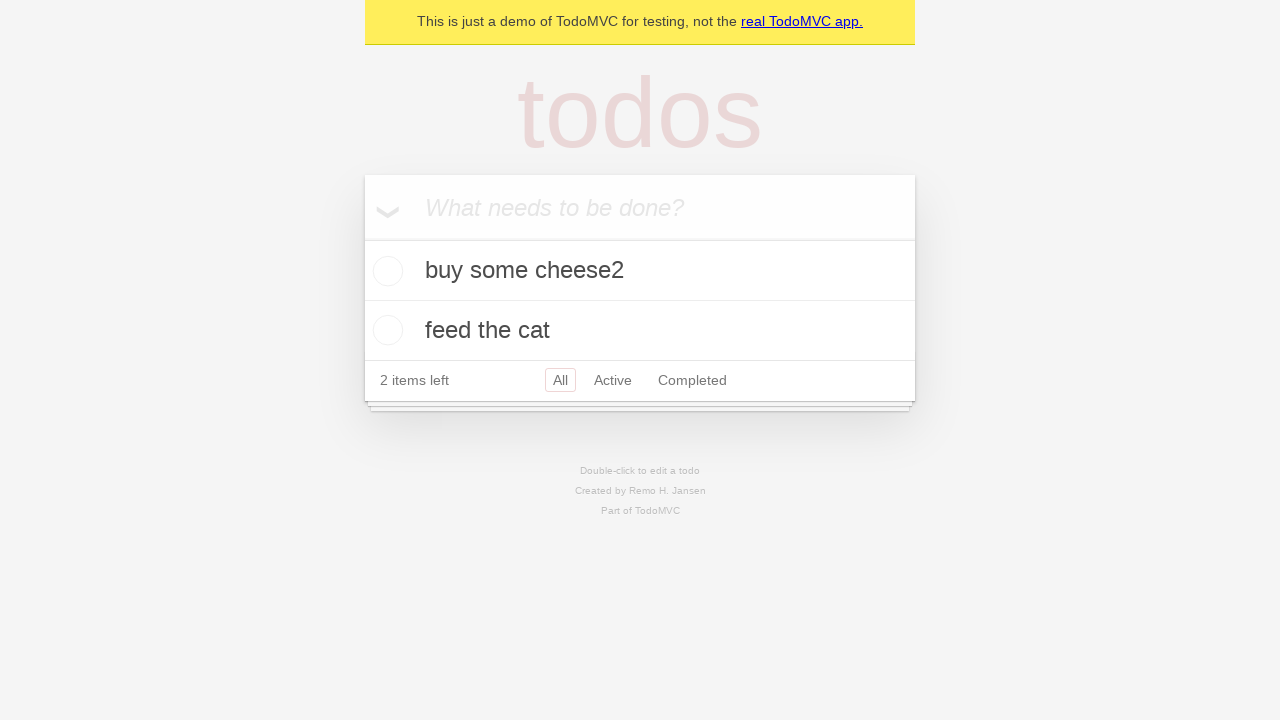

Filled todo input with 'book a doctors appointment' on internal:attr=[placeholder="What needs to be done?"i]
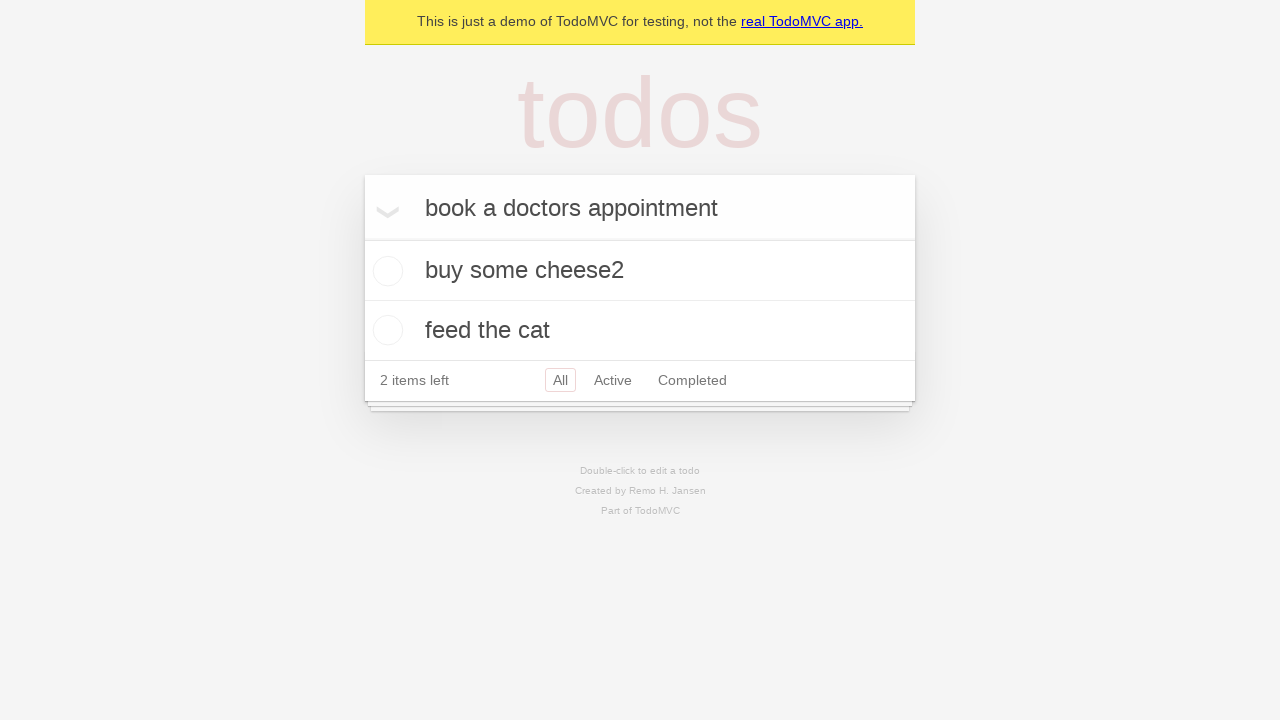

Pressed Enter to add third todo on internal:attr=[placeholder="What needs to be done?"i]
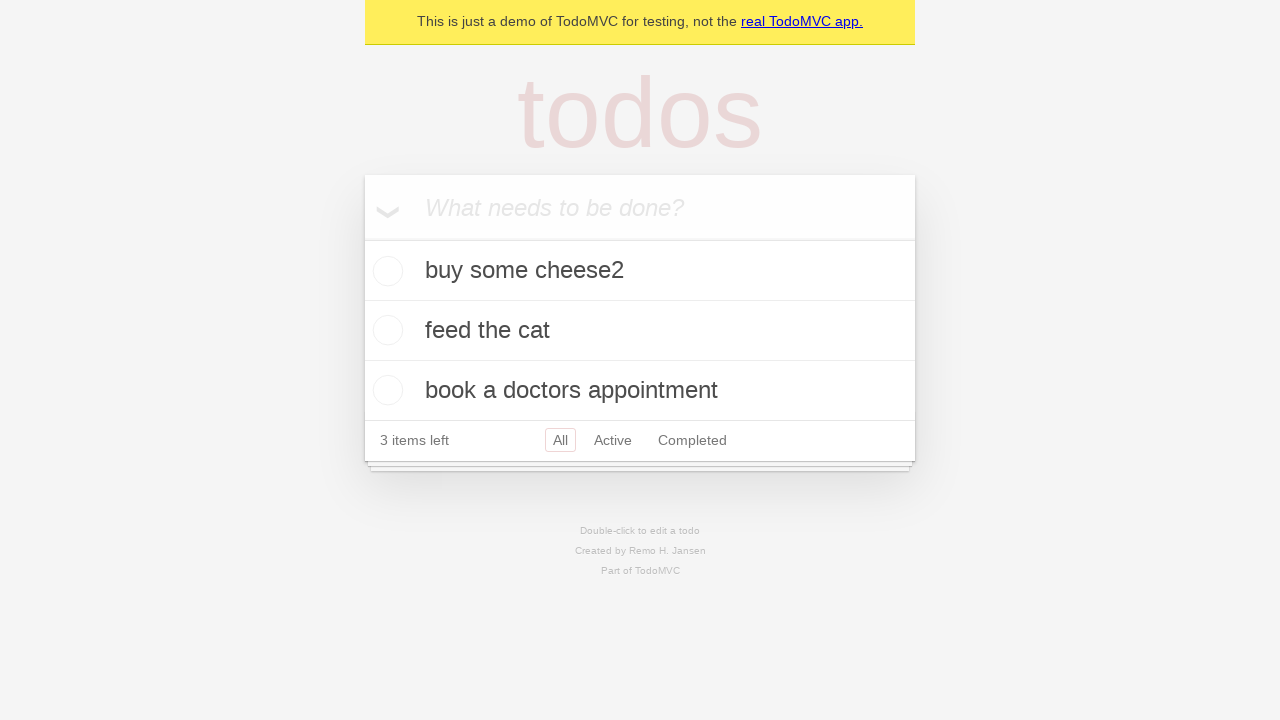

Checked the second todo item at (385, 330) on internal:testid=[data-testid="todo-item"s] >> nth=1 >> internal:role=checkbox
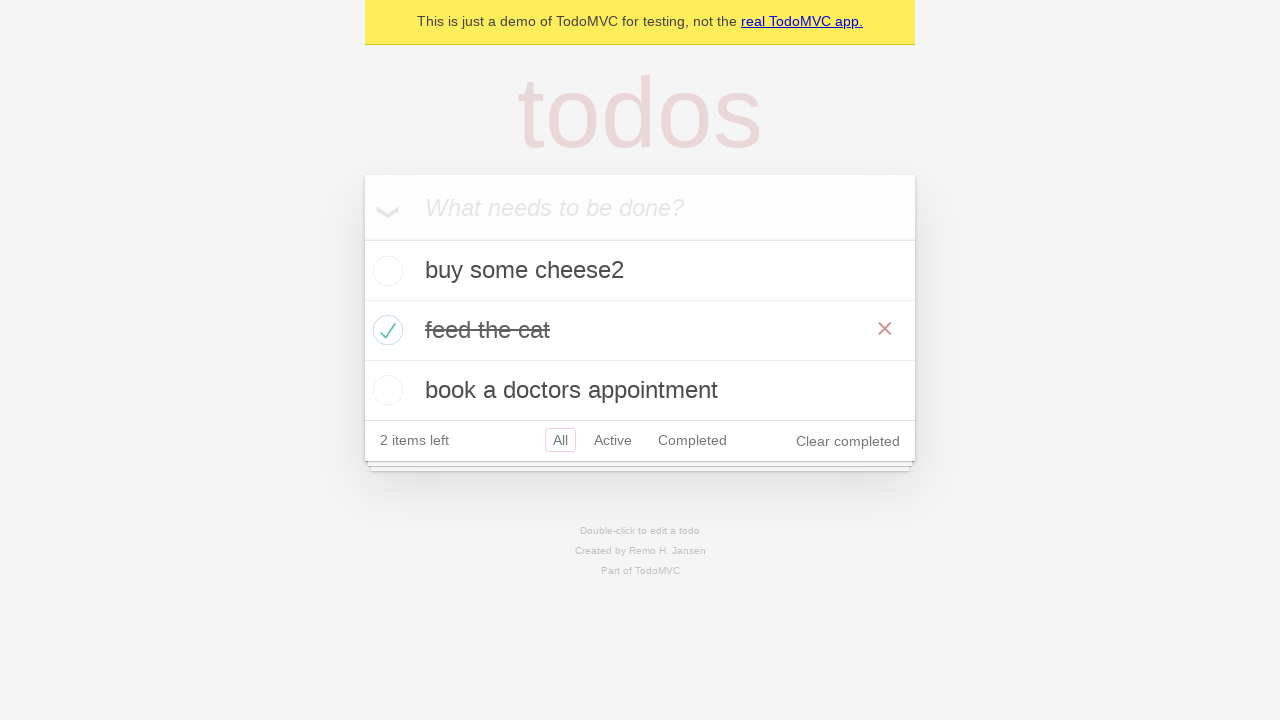

Clicked Completed filter to display only completed items at (692, 440) on internal:role=link[name="Completed"i]
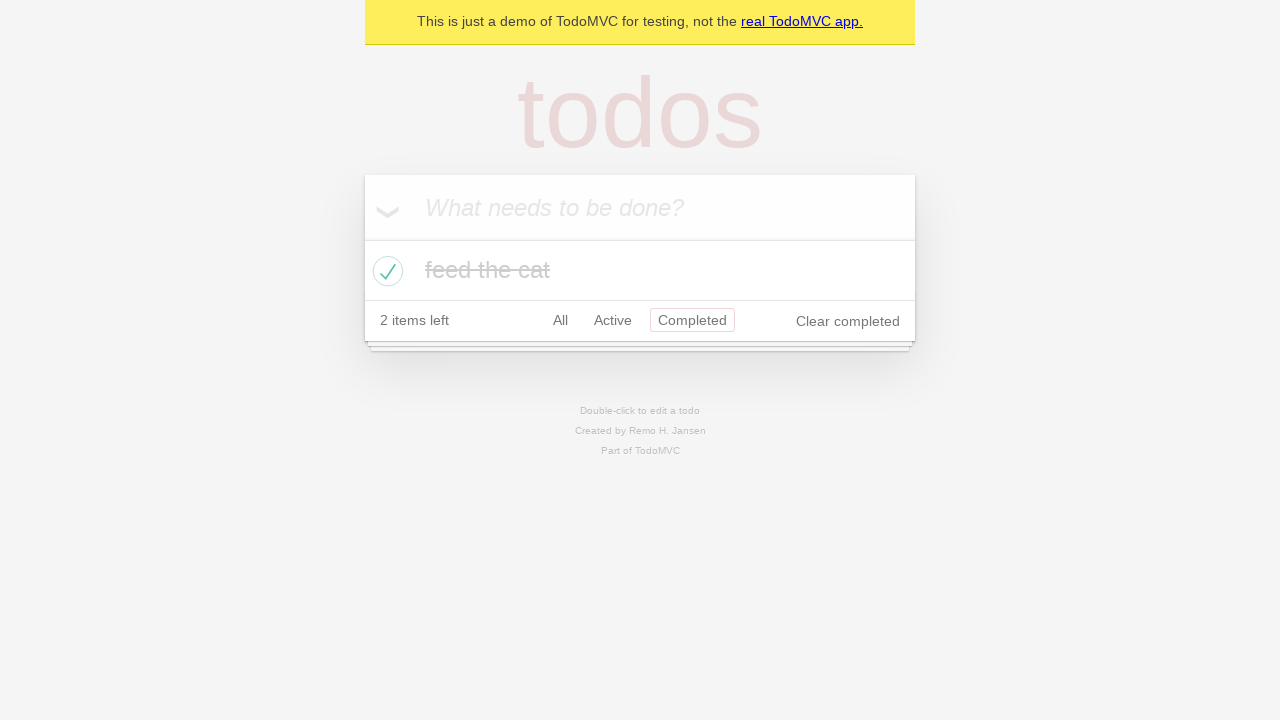

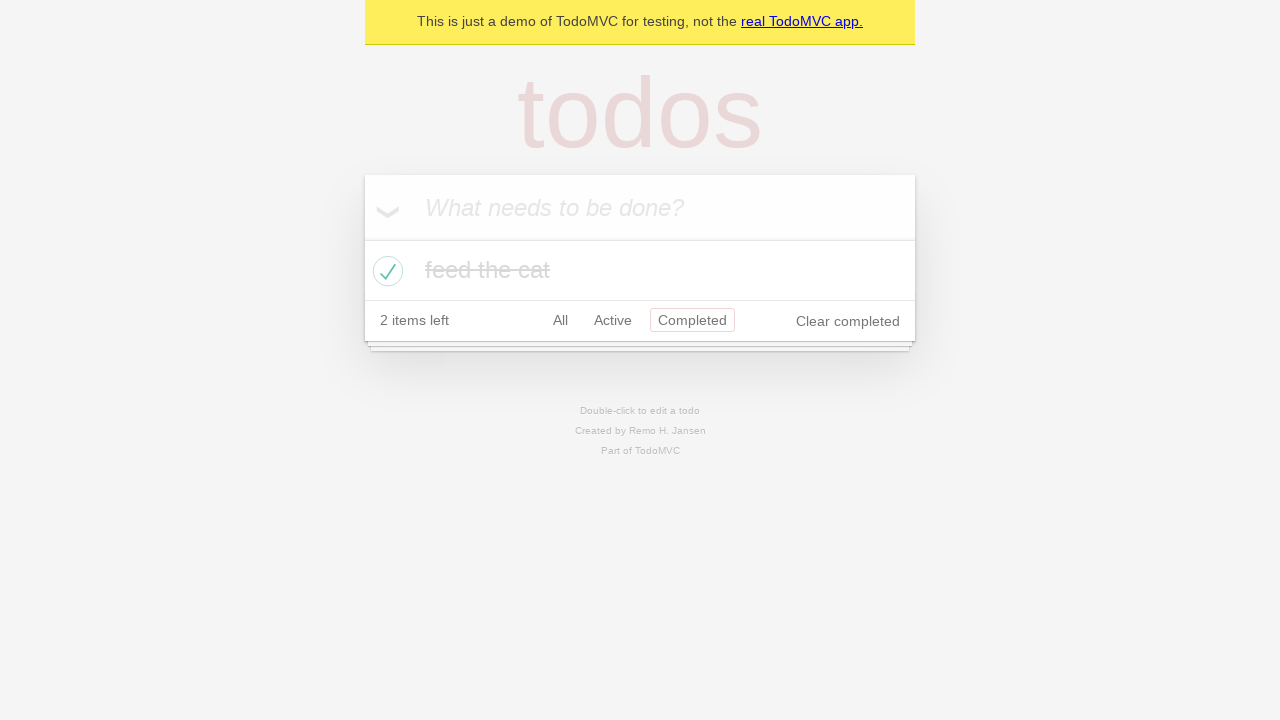